Tests the SWAPI (Star Wars API) website by clicking the "Request" button and verifying that the API response is successful (not a 404 error)

Starting URL: https://swapi.dev/

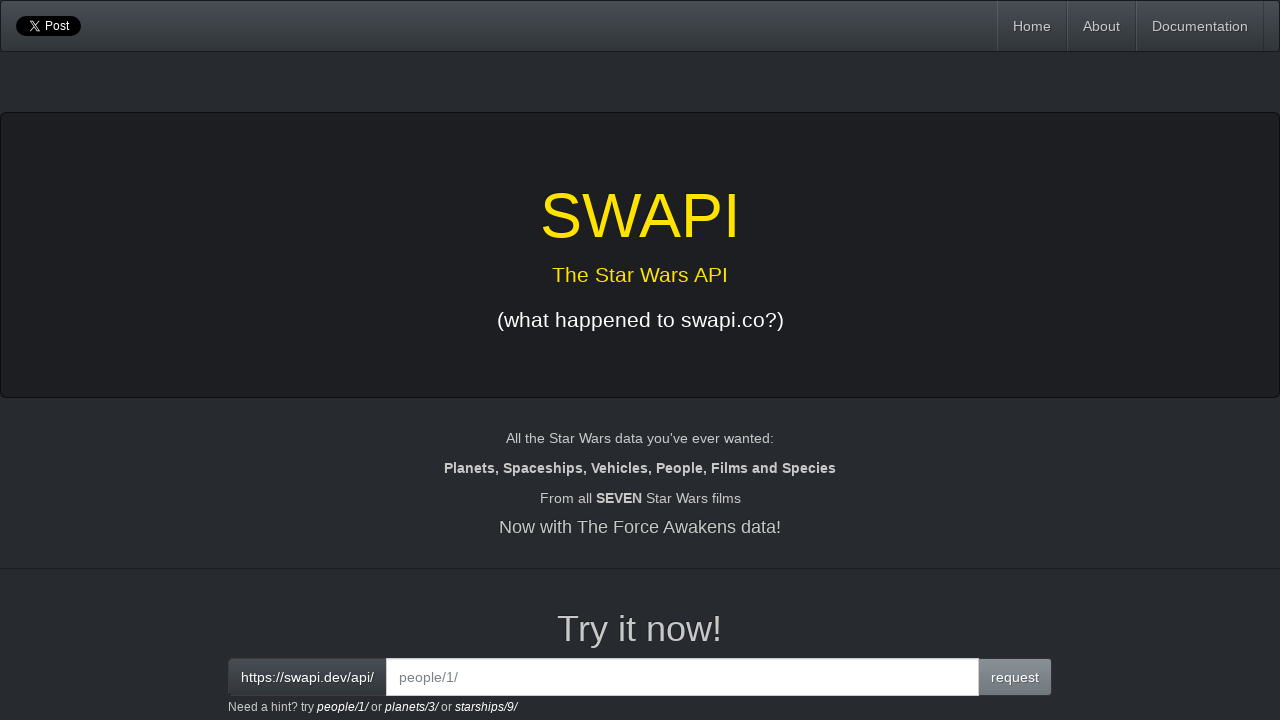

Clicked the 'Request' button to trigger API call at (1015, 677) on button.btn.btn-primary
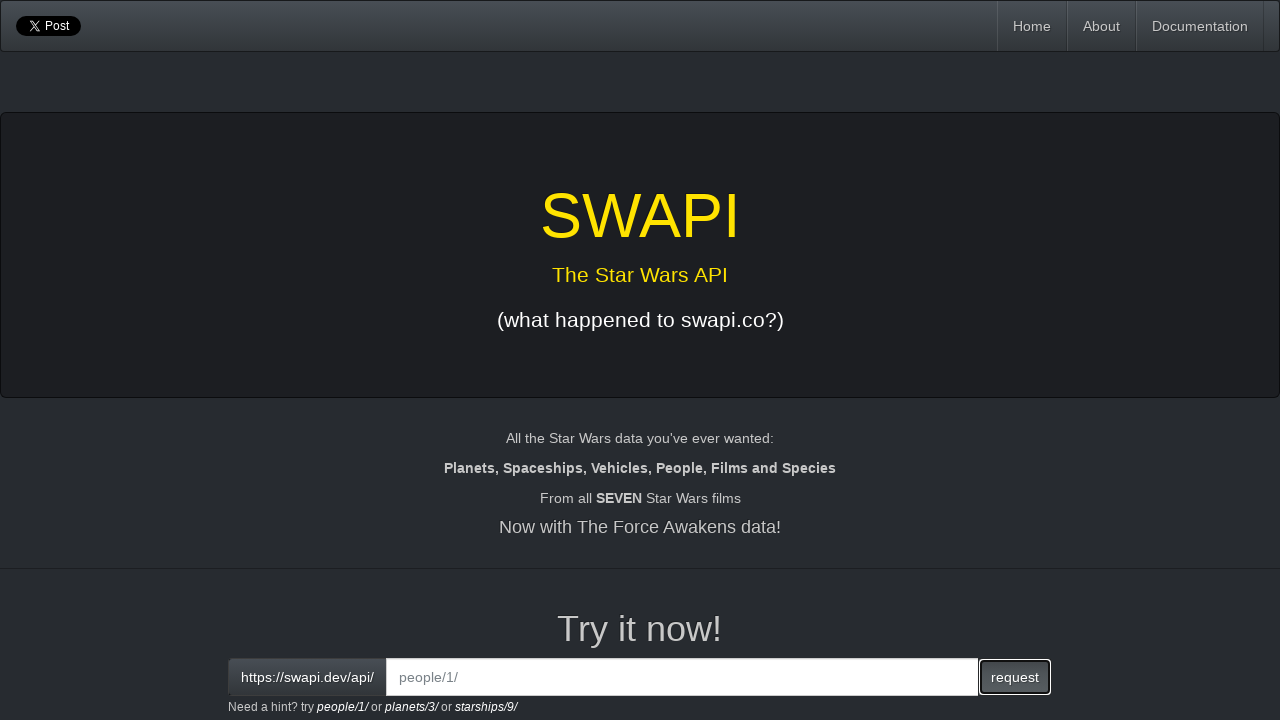

API response loaded in output area
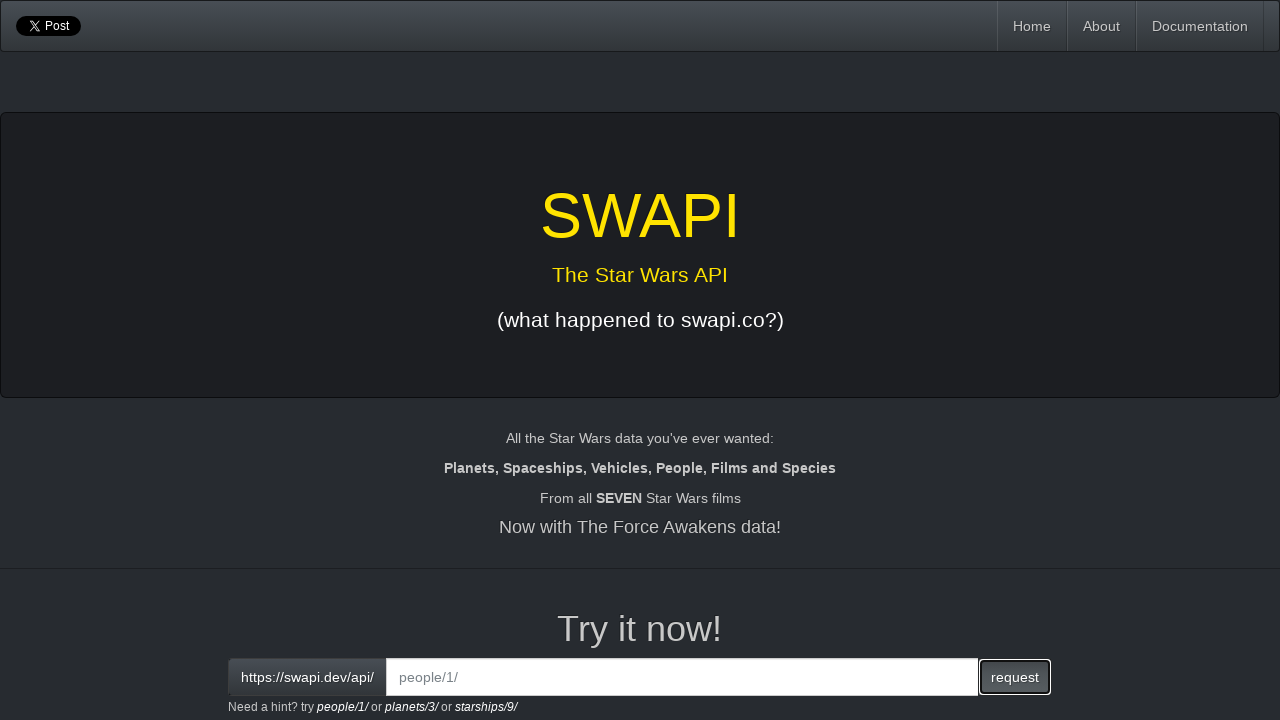

Retrieved API response text from output area
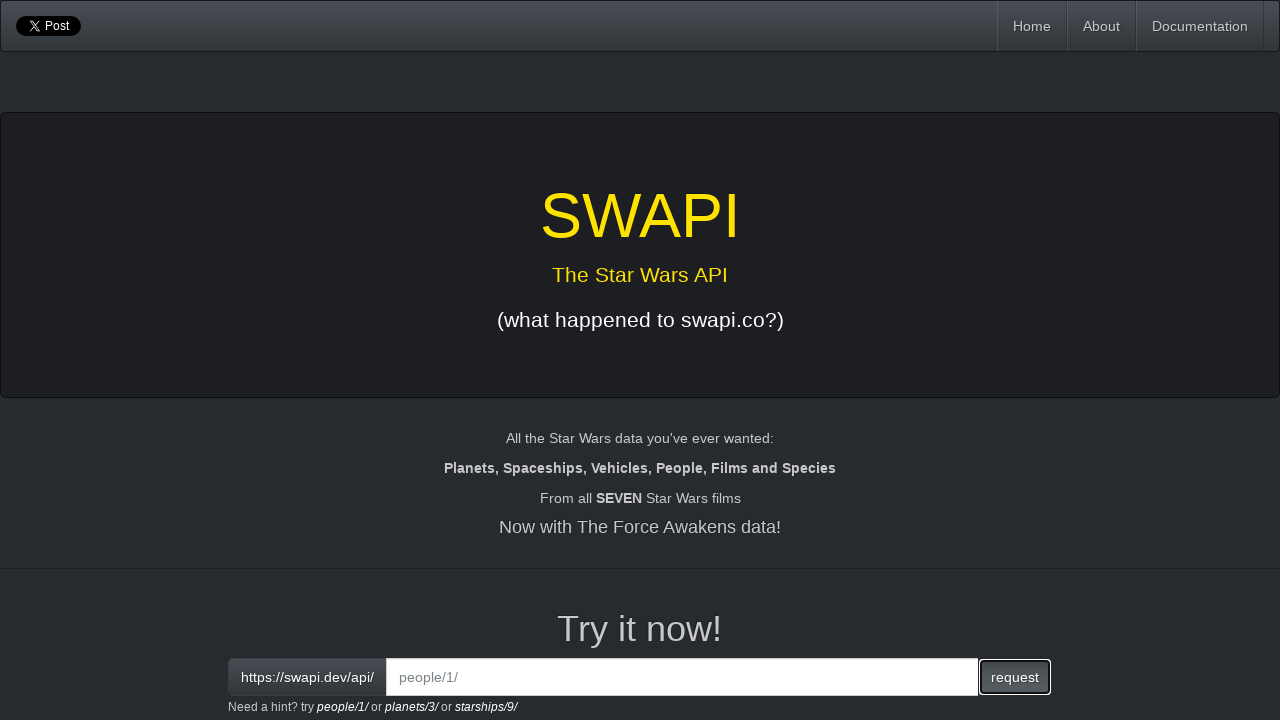

Verified that API response is successful (no 404 error)
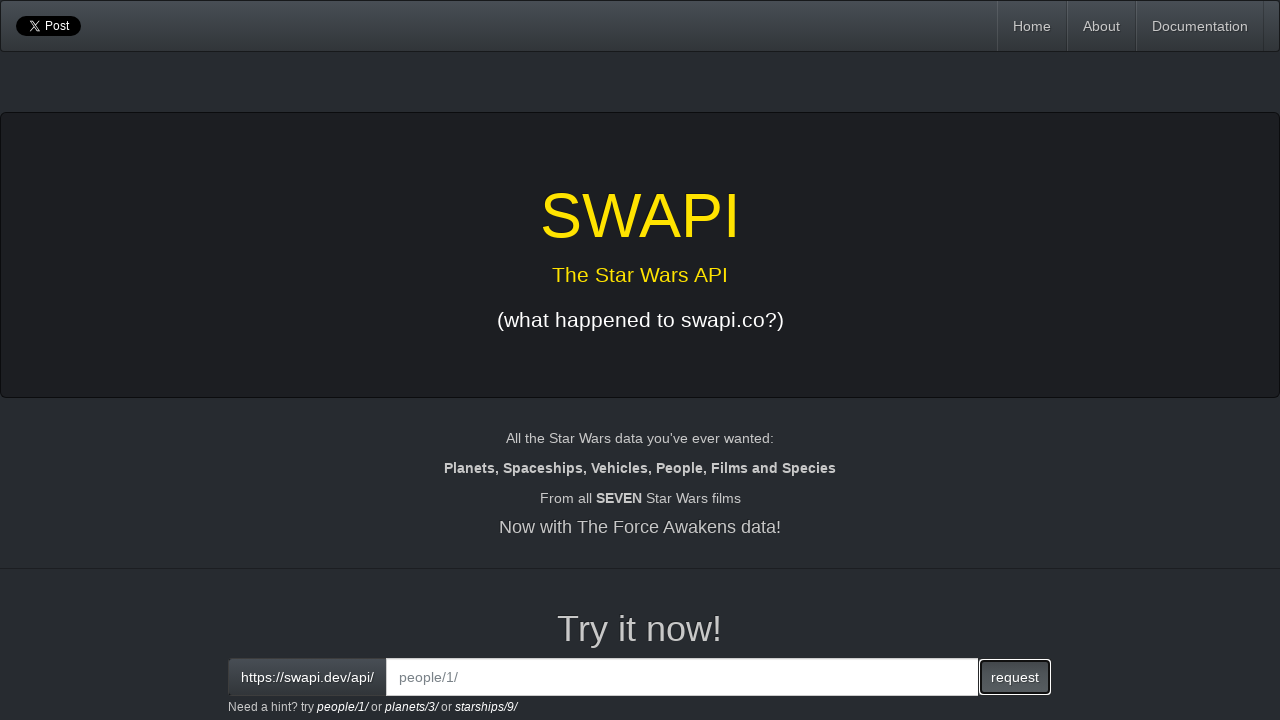

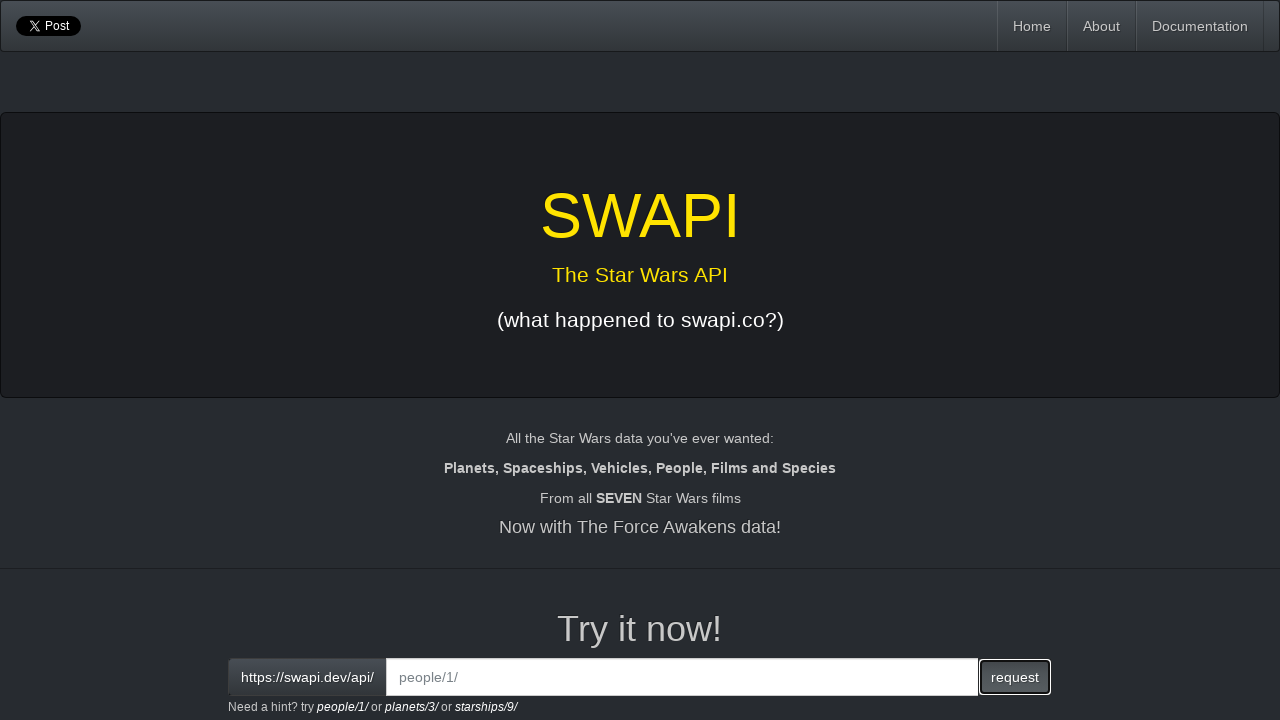